Tests form filling functionality by clicking a specific link, then filling out a form with first name, last name, city, and country fields, and submitting it.

Starting URL: http://suninjuly.github.io/find_link_text

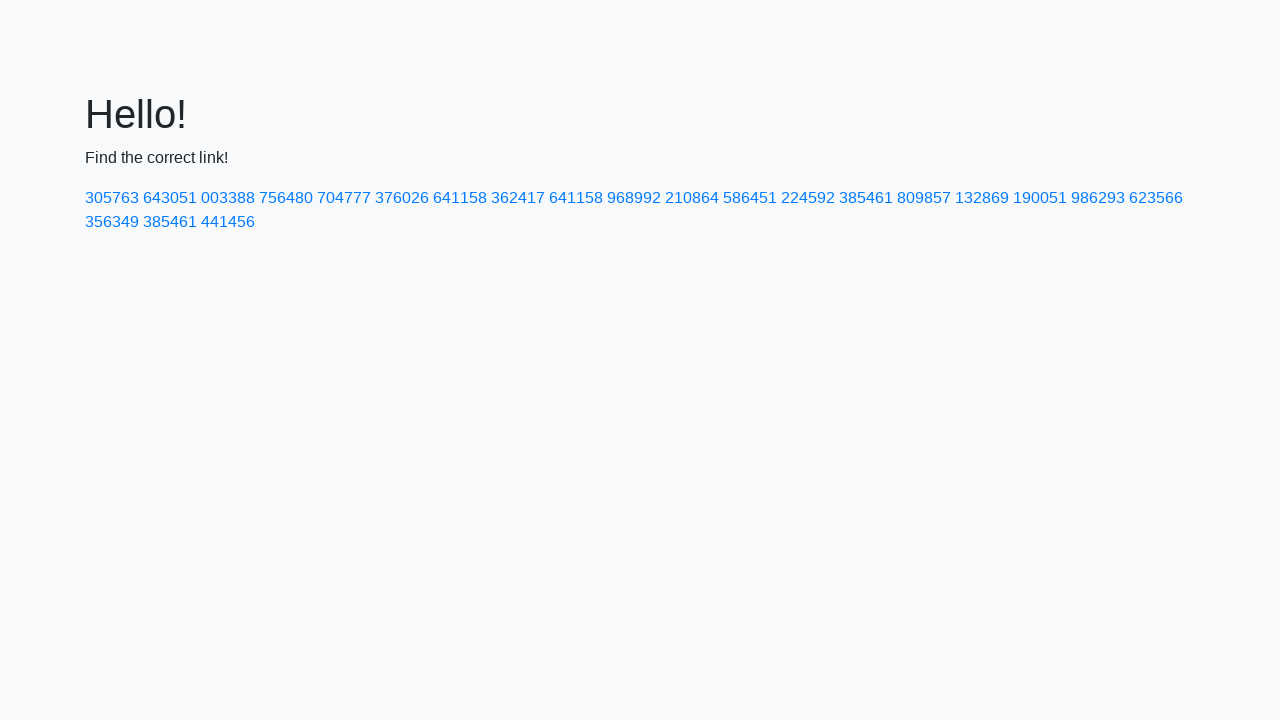

Clicked link with text '224592' at (808, 198) on text=224592
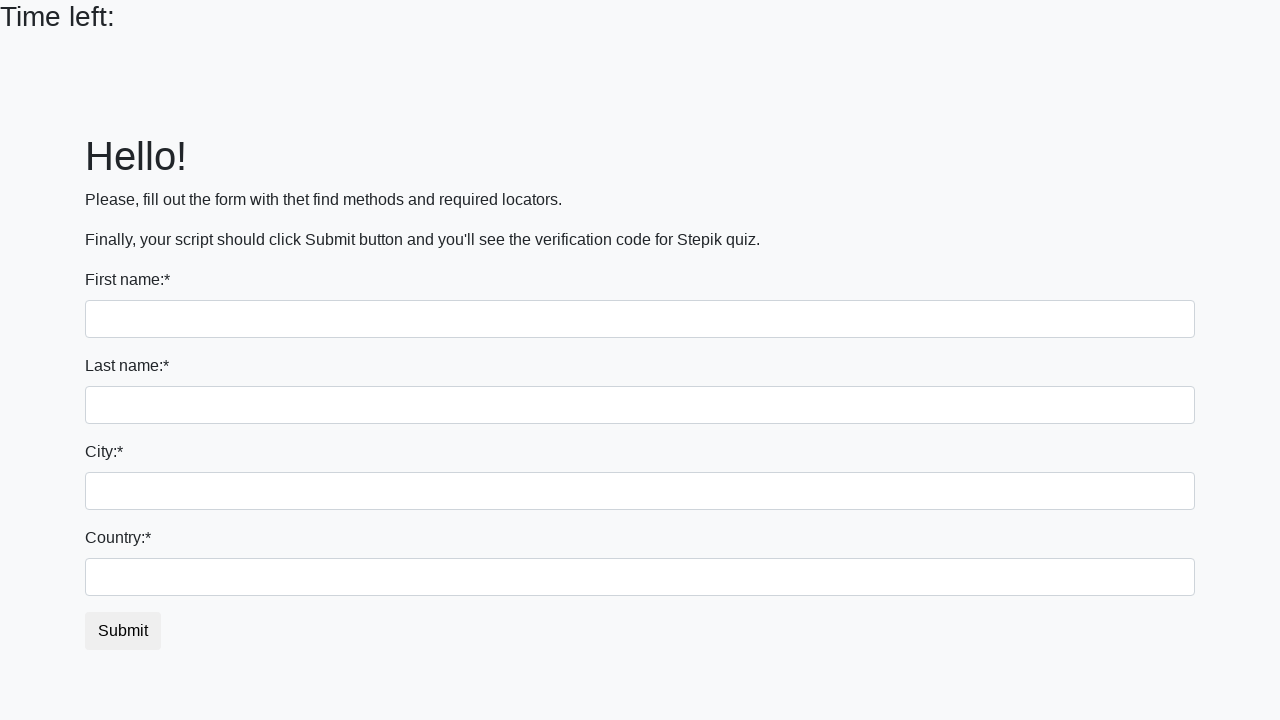

Filled first name field with 'Ivan' on input
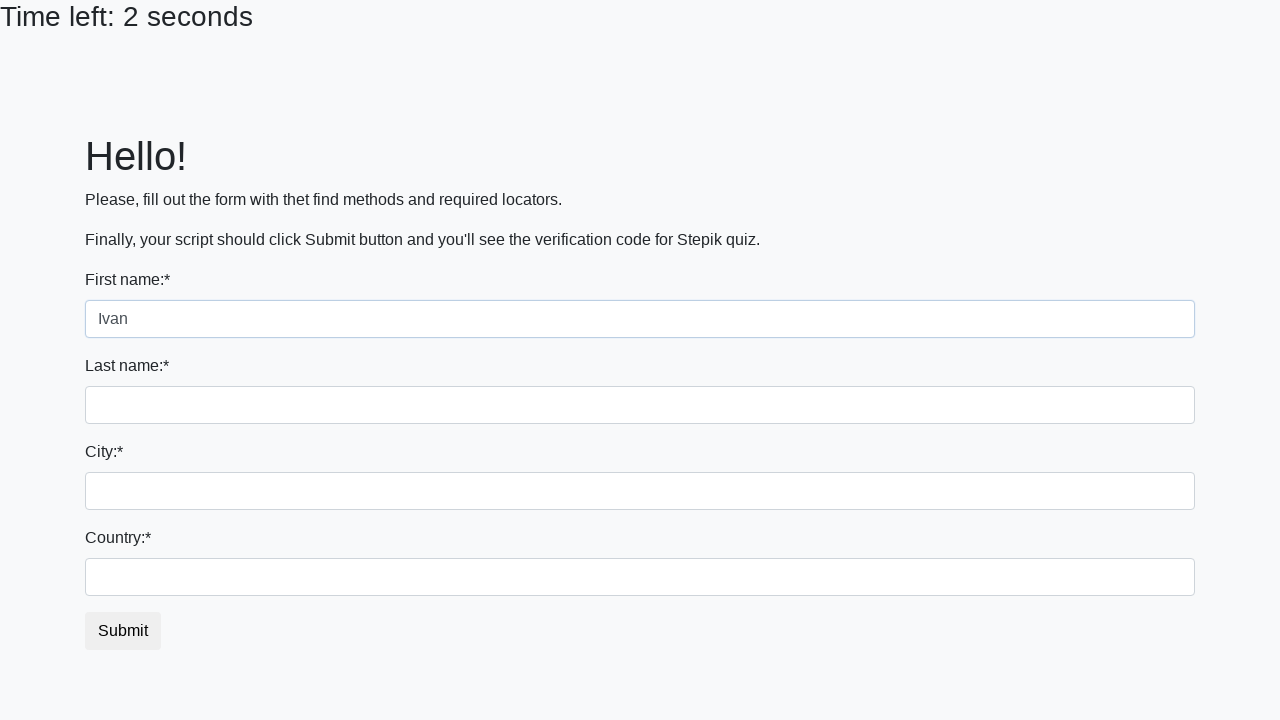

Filled last name field with 'Petrov' on input[name='last_name']
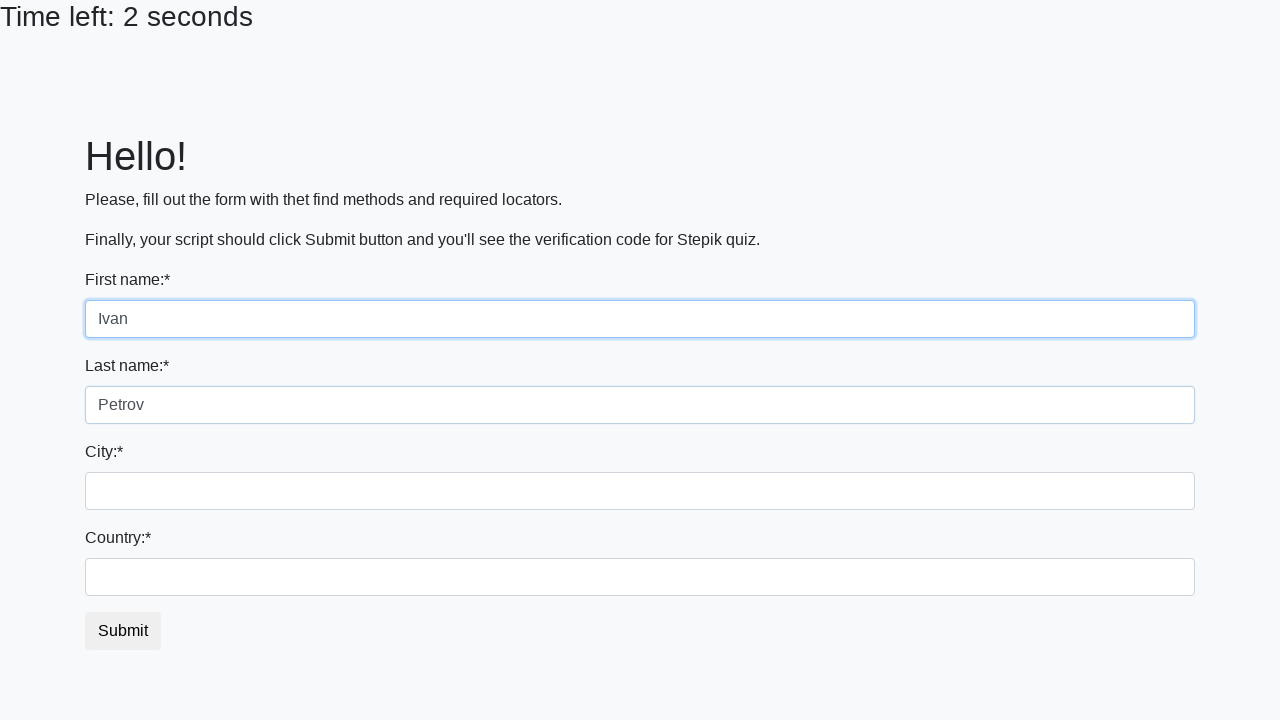

Filled city field with 'Smolensk' on .city
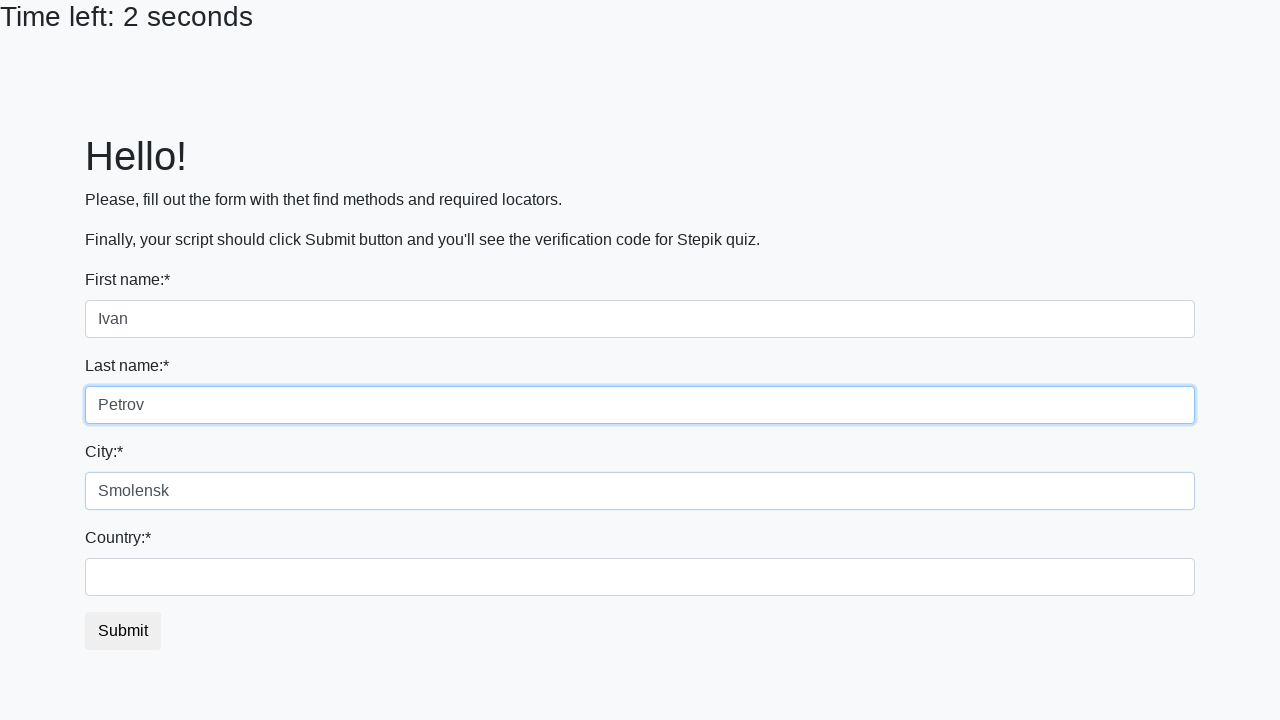

Filled country field with 'Russia' on #country
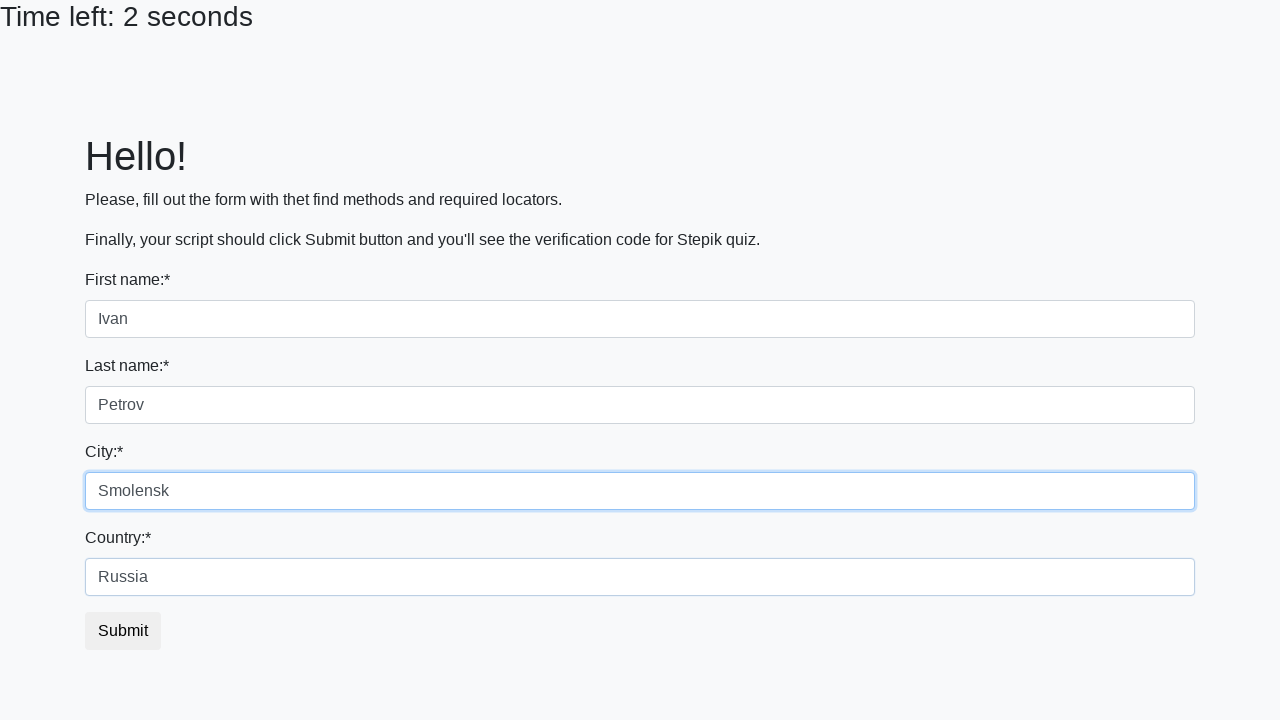

Clicked submit button to submit the form at (123, 631) on button.btn
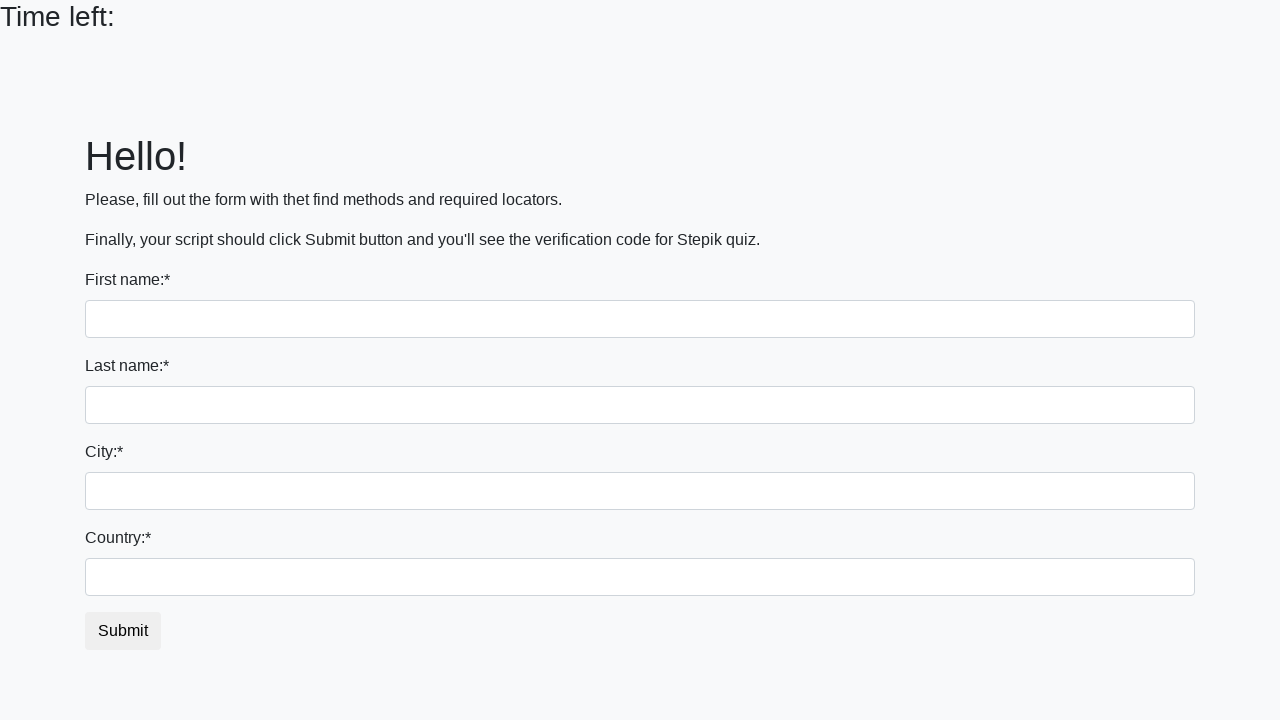

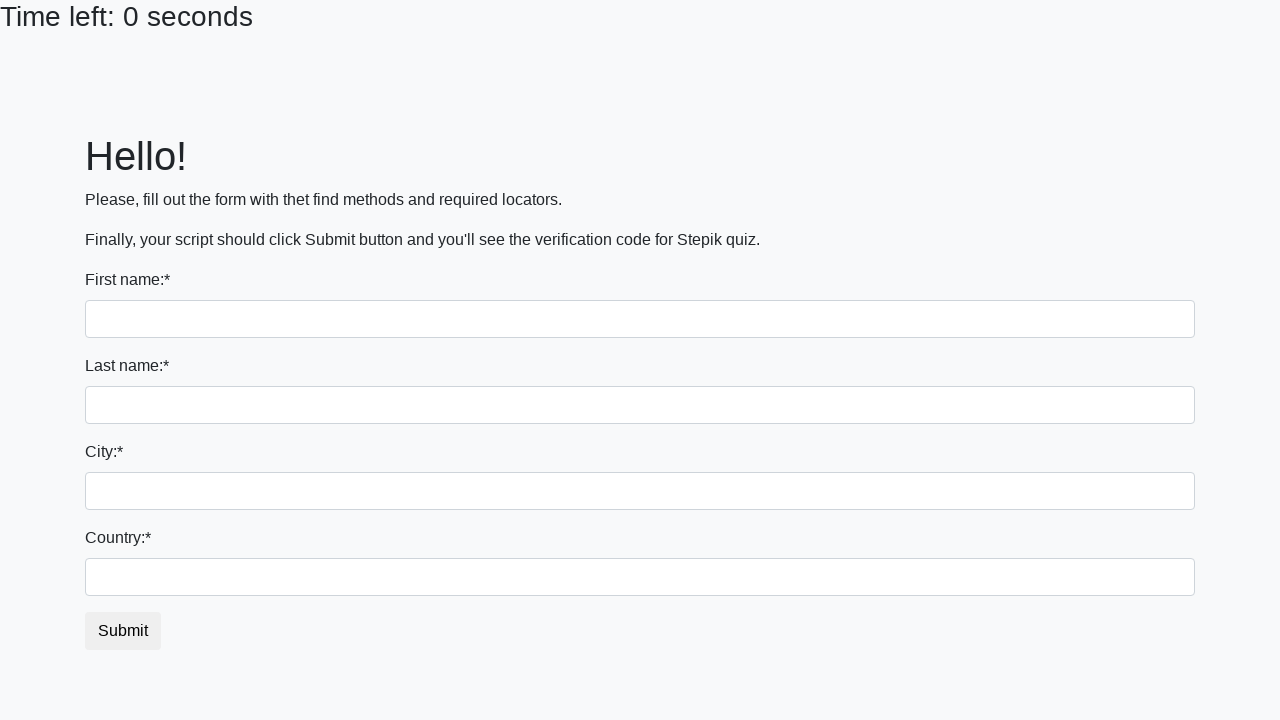